Tests selecting dropdown options by their visible text, cycling through Option 1 and Option 2 multiple times

Starting URL: https://testcenter.techproeducation.com/index.php?page=dropdown

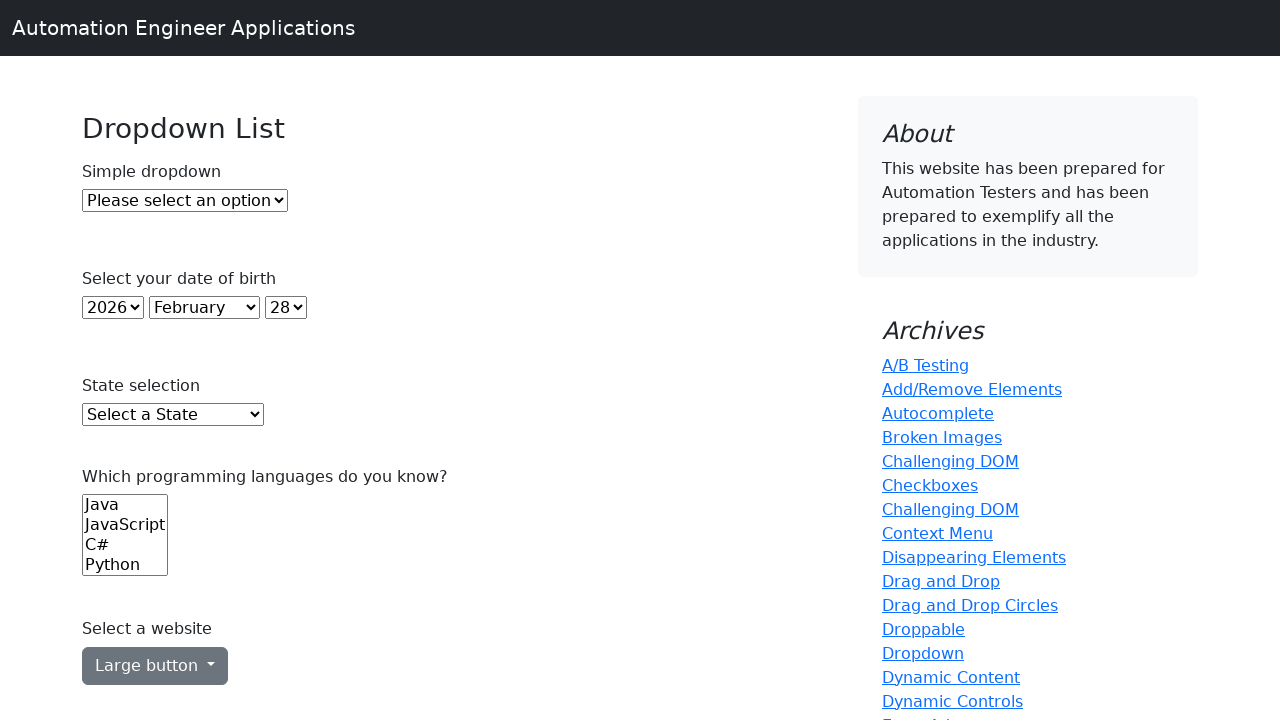

Selected 'Option 1' from dropdown by visible text on #dropdown
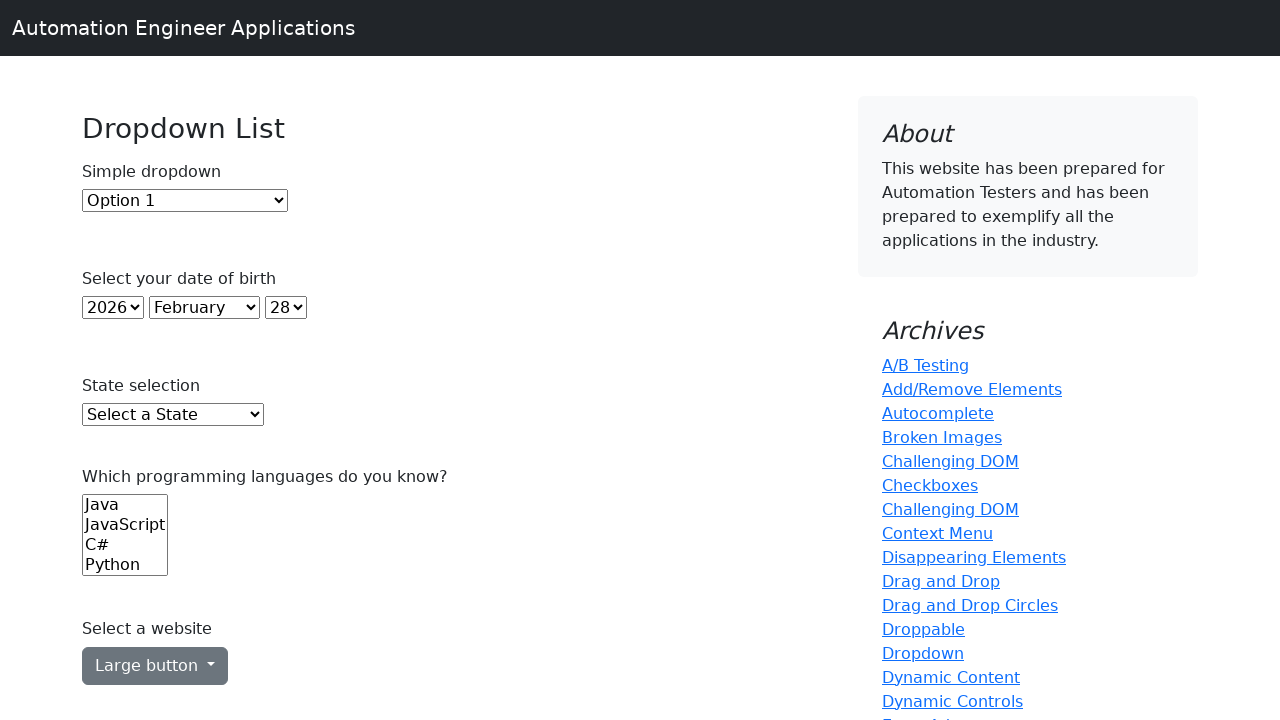

Selected 'Option 2' from dropdown by visible text on #dropdown
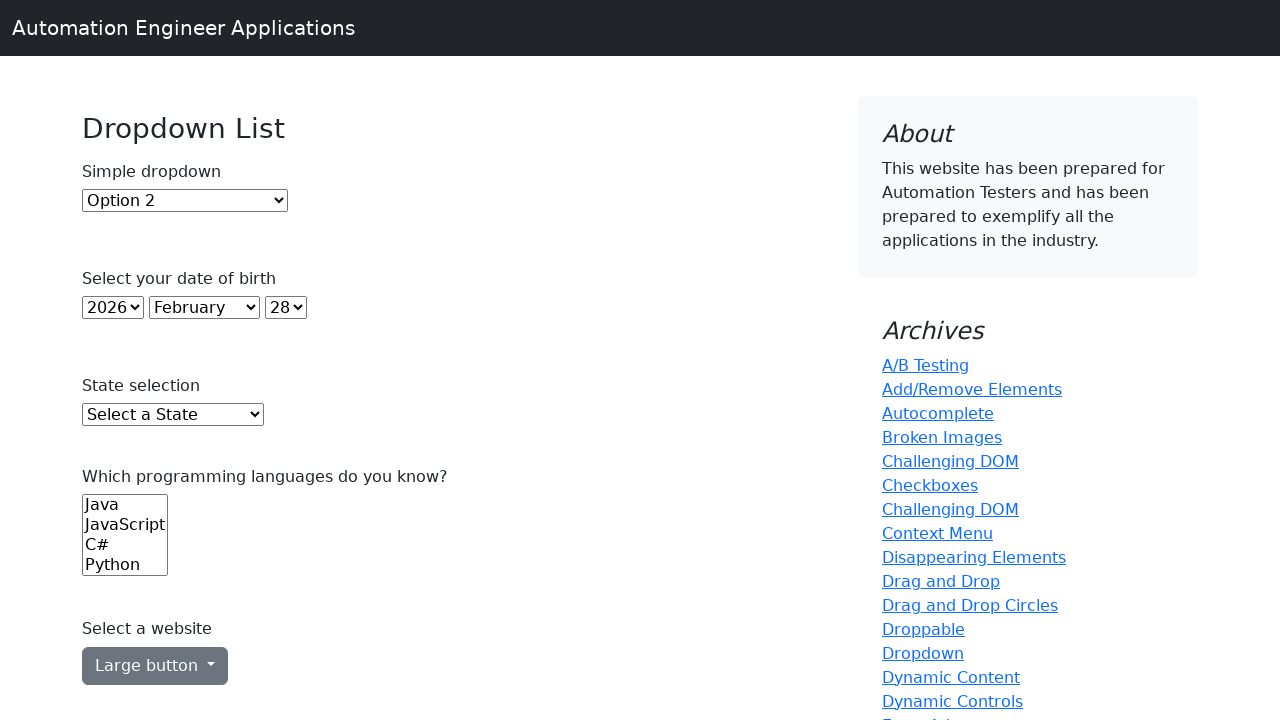

Selected 'Option 1' from dropdown again on #dropdown
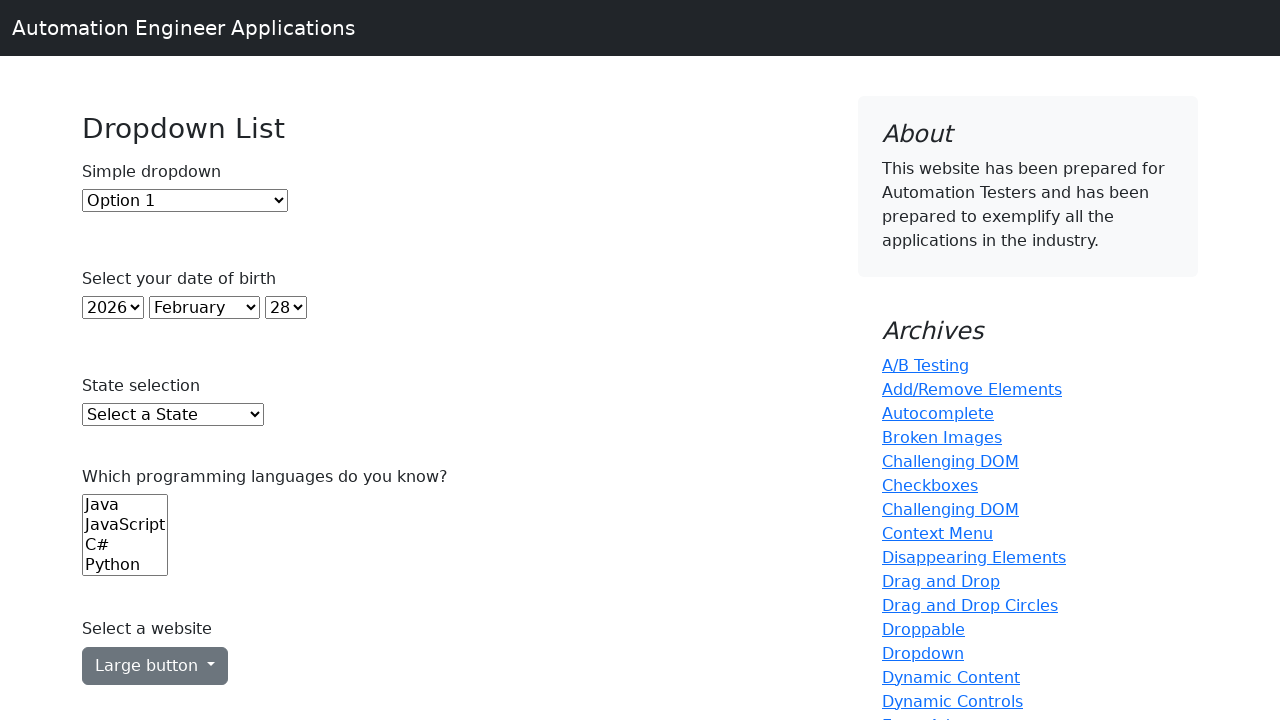

Selected 'Option 2' from dropdown again on #dropdown
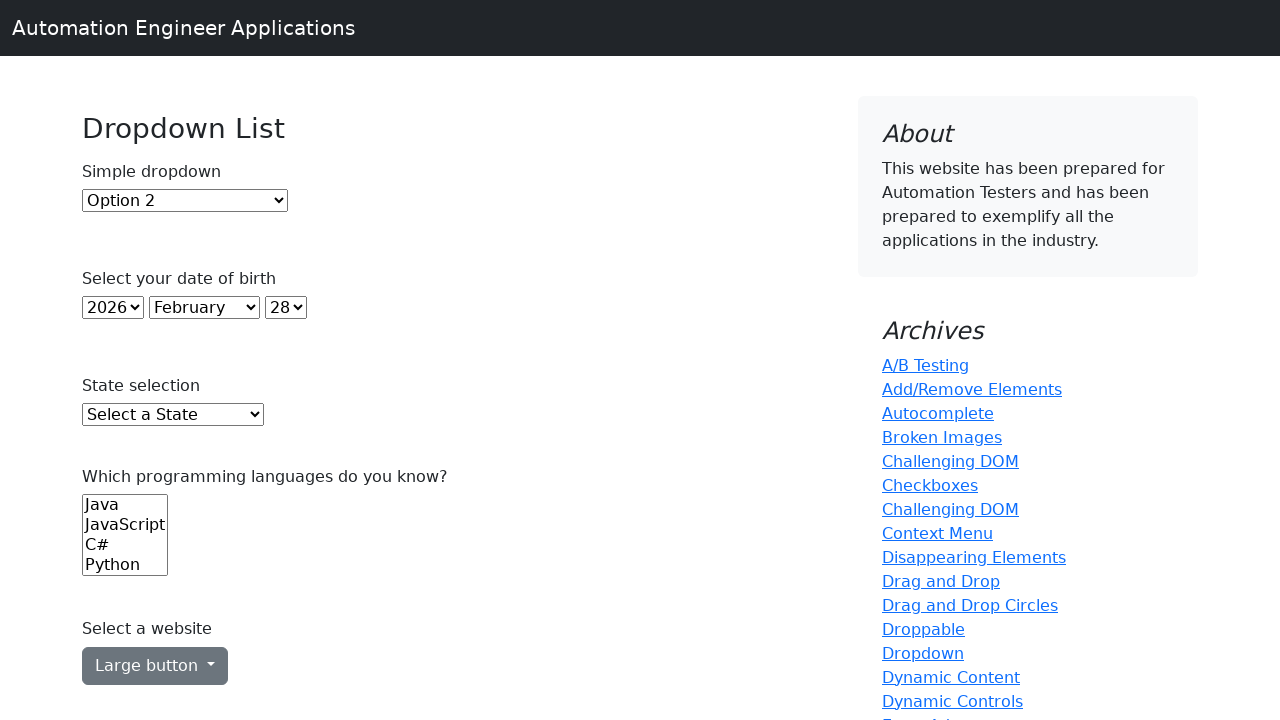

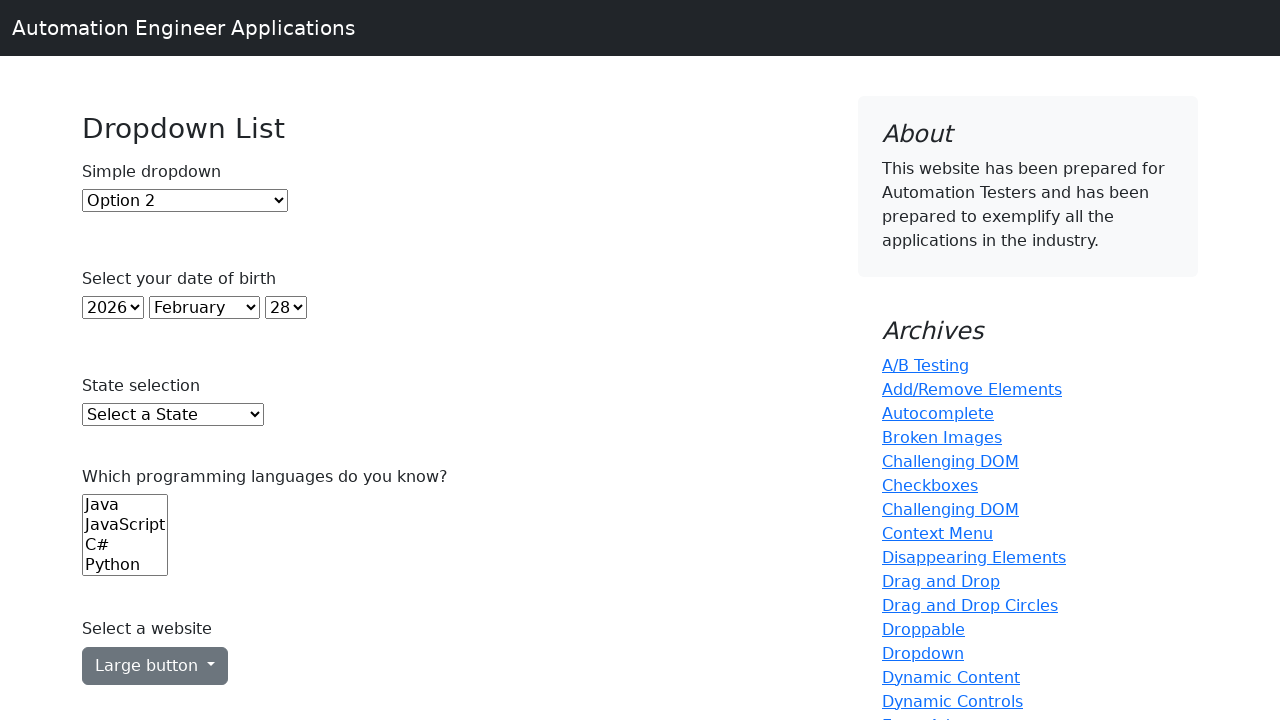